Fills out a complete practice form with all fields including name, email, gender, phone, date of birth, subjects, hobbies, picture upload, address, state and city, then verifies the submission modal displays all entered data correctly.

Starting URL: https://demoqa.com/automation-practice-form

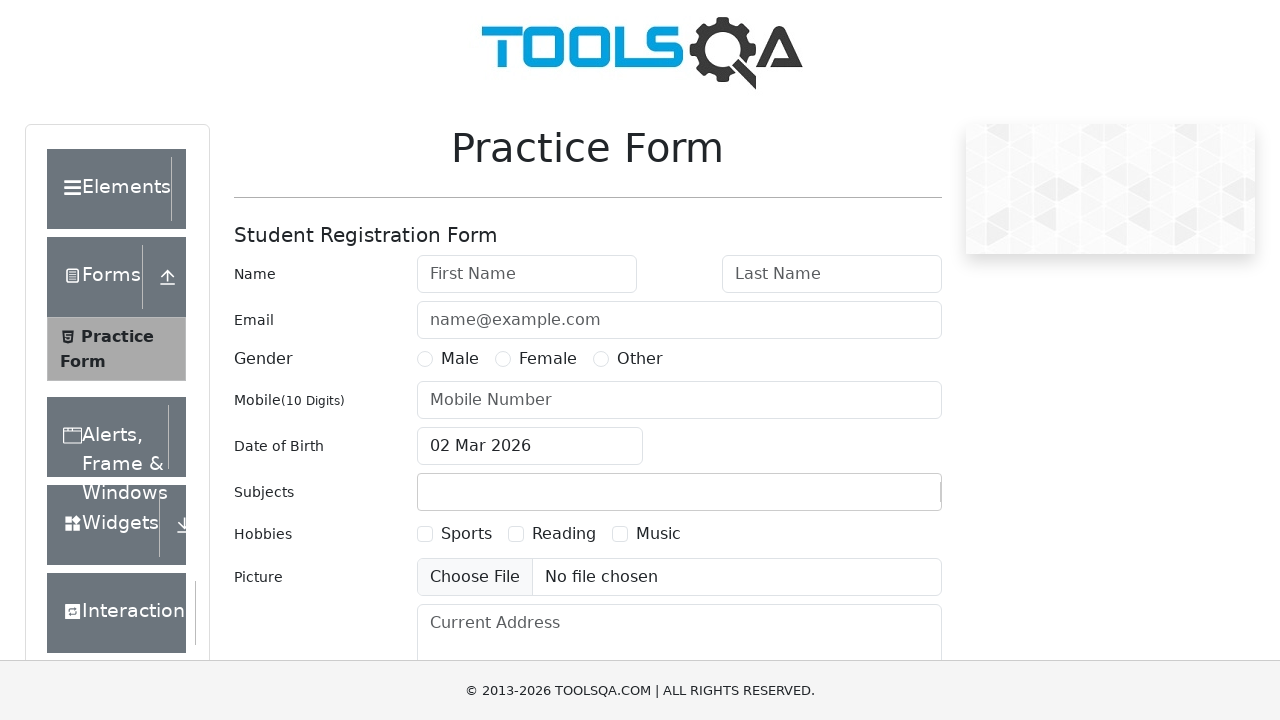

Filled first name field with 'Alex' on #firstName
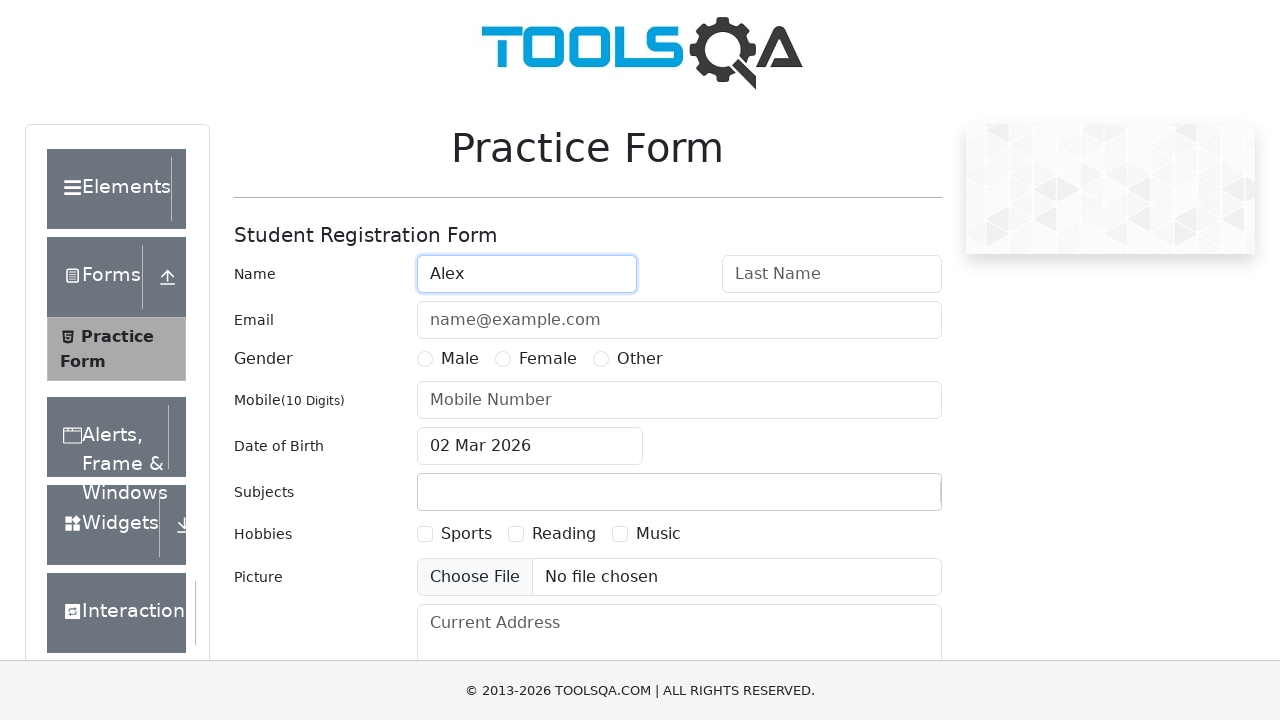

Filled last name field with 'Nyashin' on #lastName
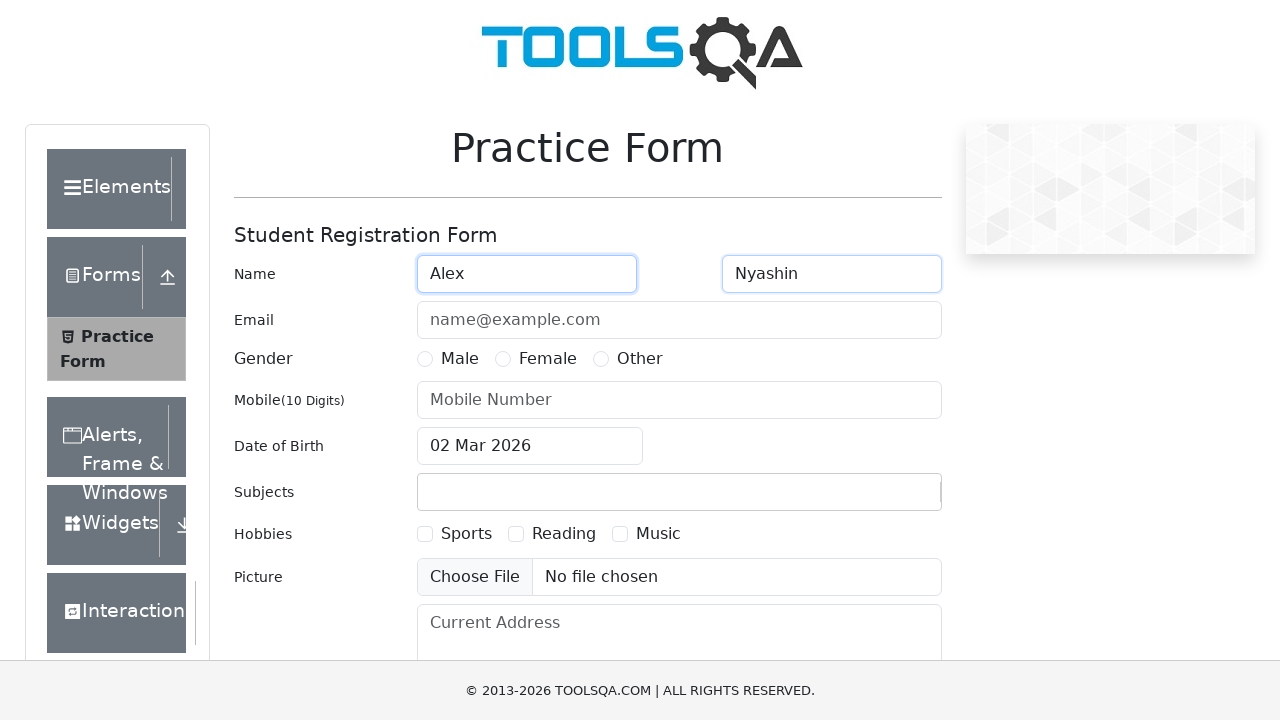

Filled email field with 'nyashin@test.com' on #userEmail
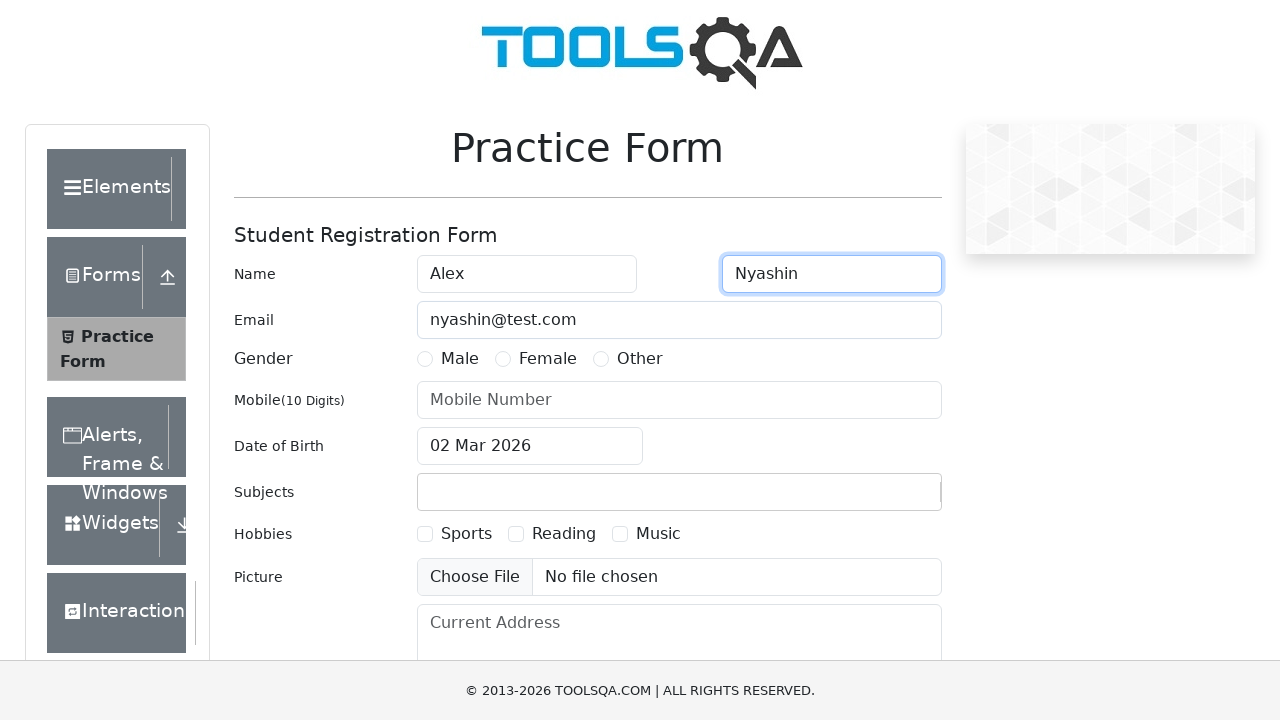

Selected Male gender option at (460, 359) on label[for='gender-radio-1']
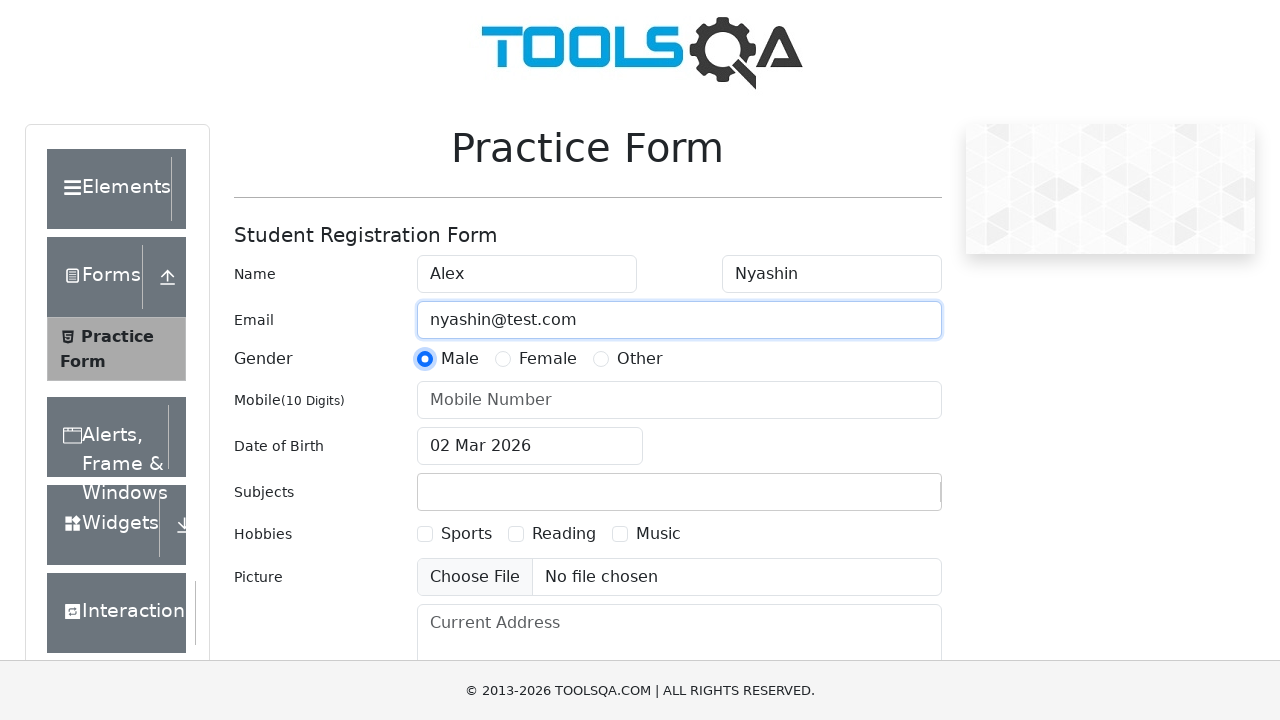

Filled phone number field with '8905478547' on #userNumber
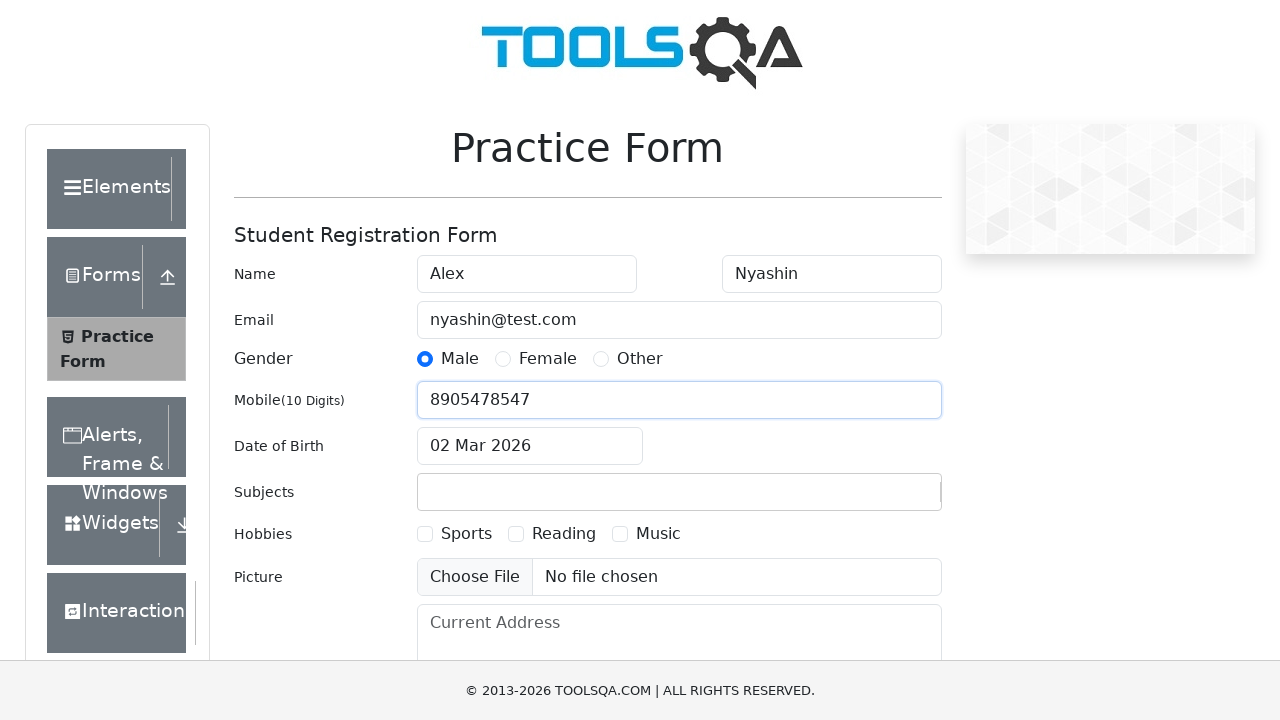

Clicked date of birth input field to open date picker at (530, 446) on #dateOfBirthInput
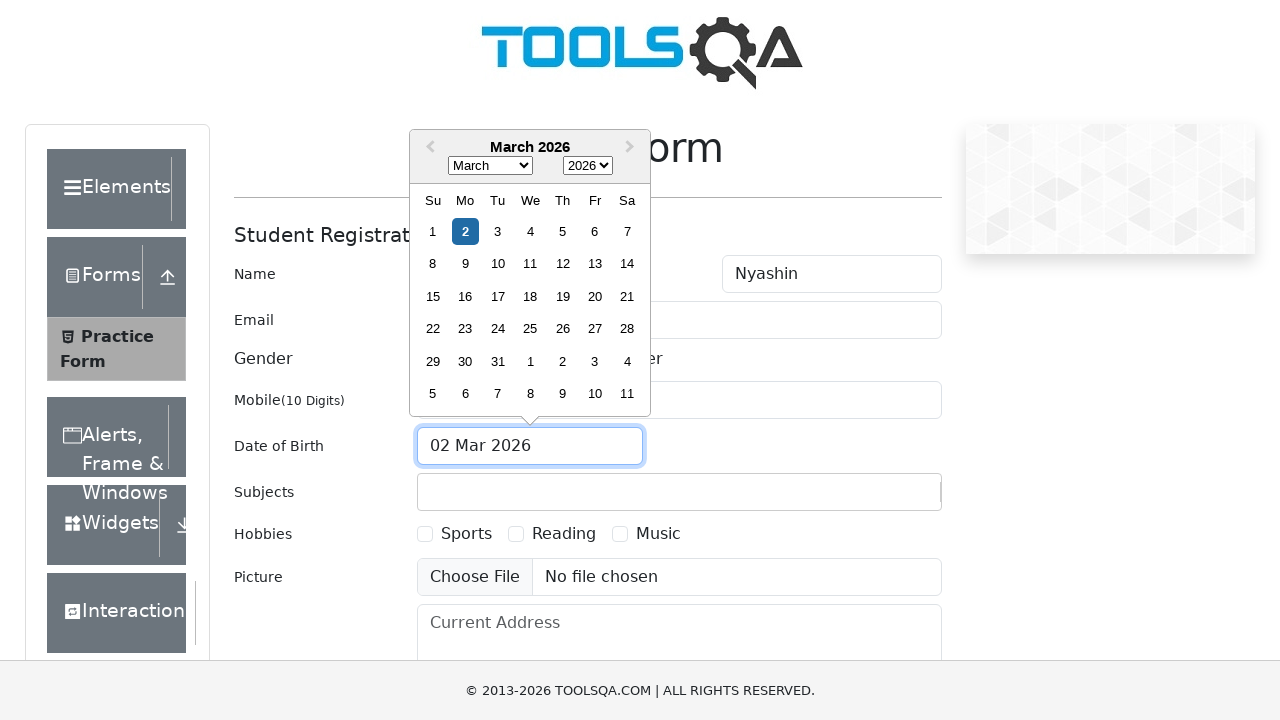

Selected year 1996 from date picker on .react-datepicker__year-select
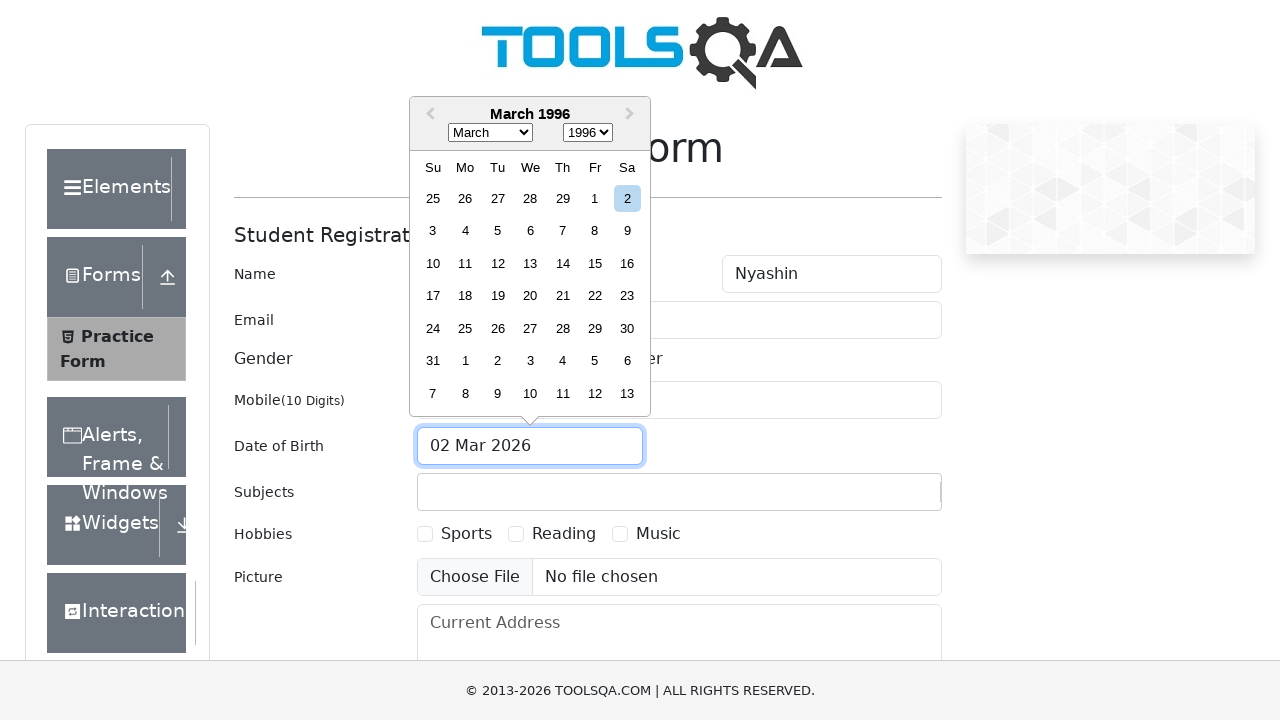

Selected month July (index 6) from date picker on .react-datepicker__month-select
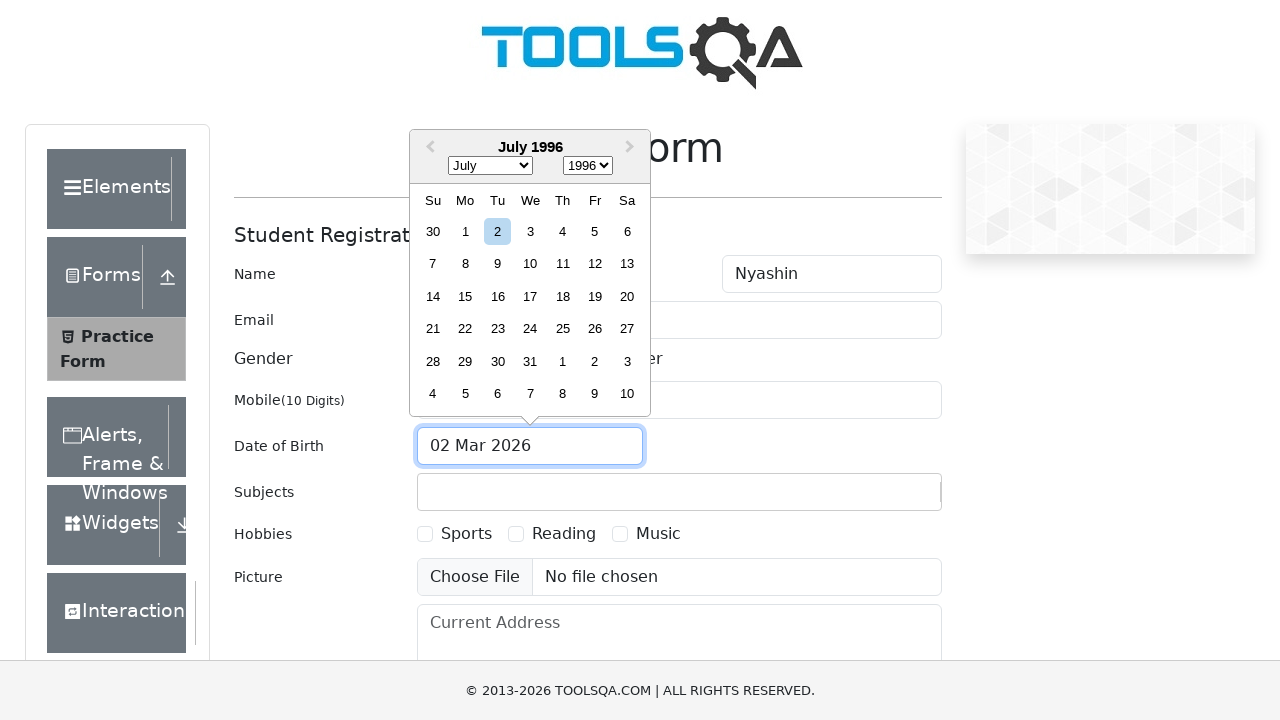

Selected day 7 from date picker at (433, 264) on .react-datepicker__day--007:not(.react-datepicker__day--outside-month)
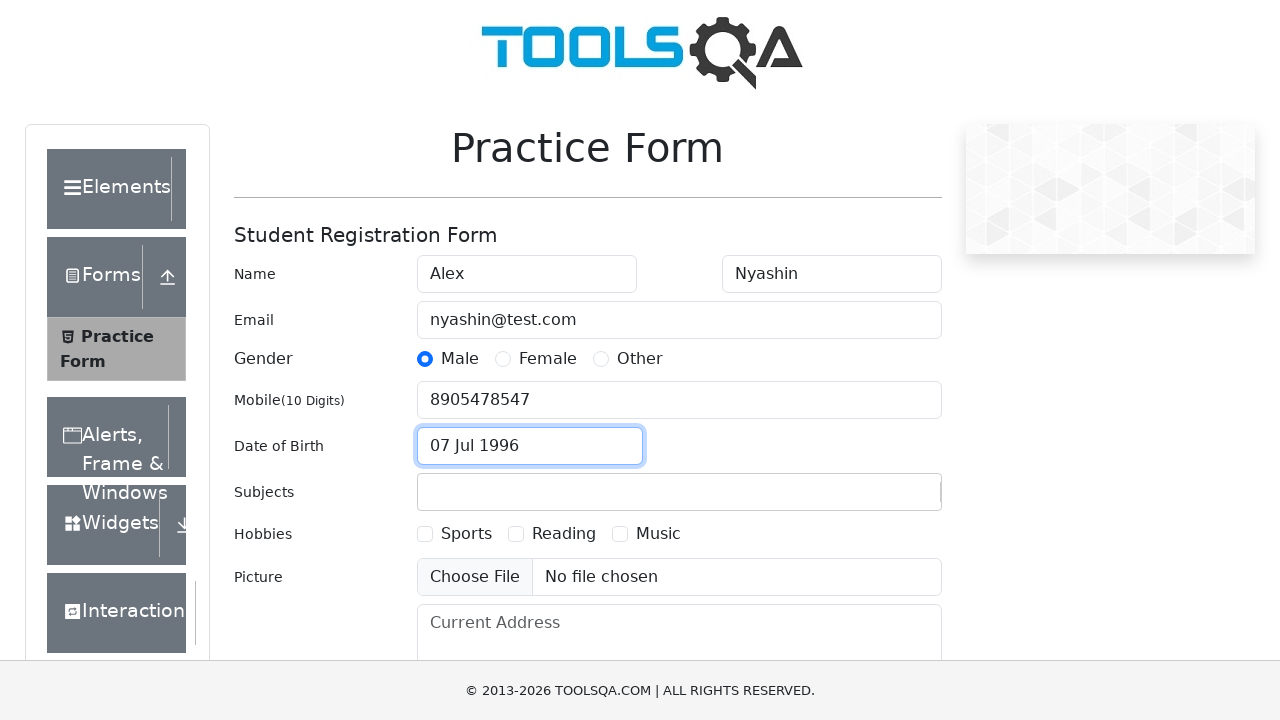

Filled subjects input field with 'Maths' on #subjectsInput
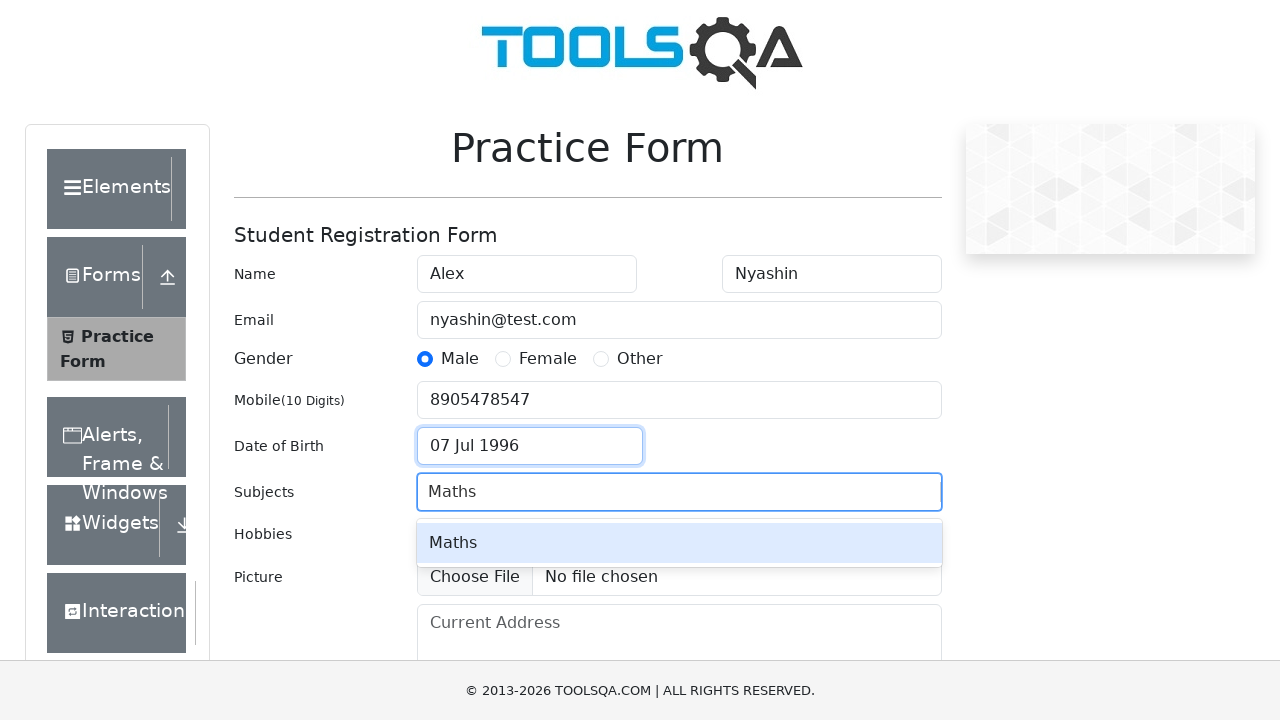

Pressed Enter to confirm subject 'Maths' on #subjectsInput
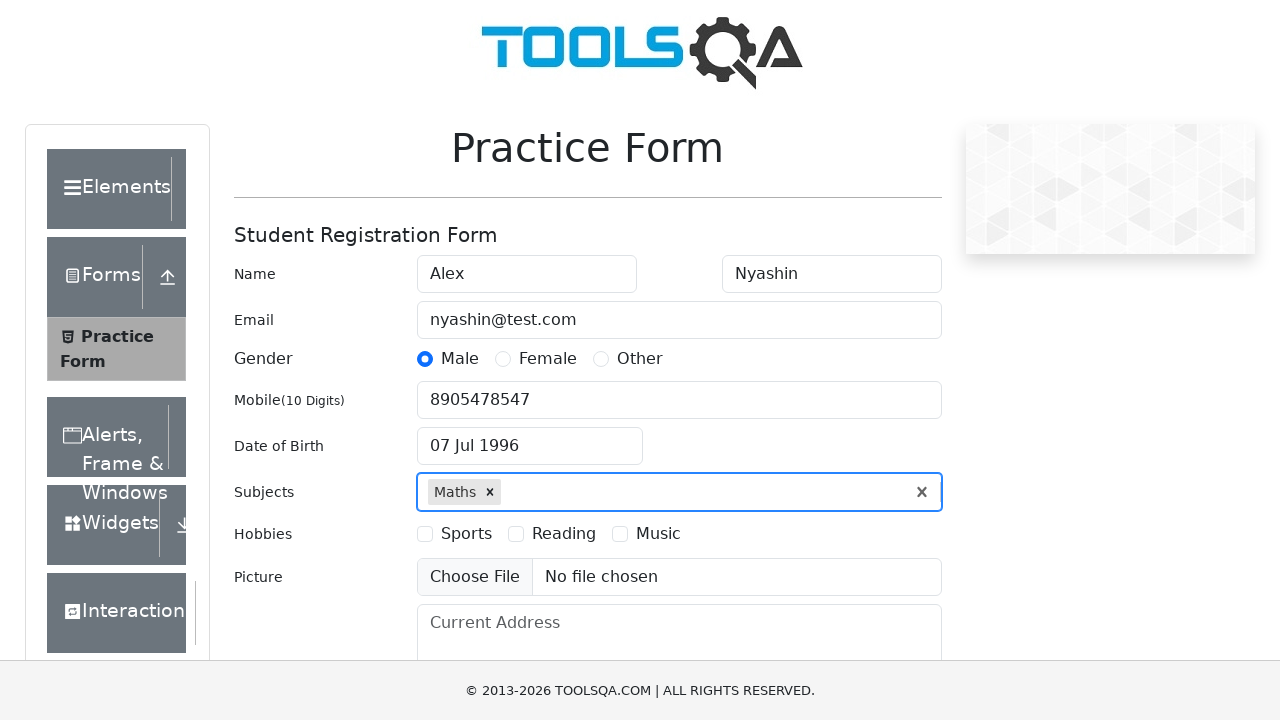

Selected Sports hobby checkbox at (466, 534) on label[for='hobbies-checkbox-1']
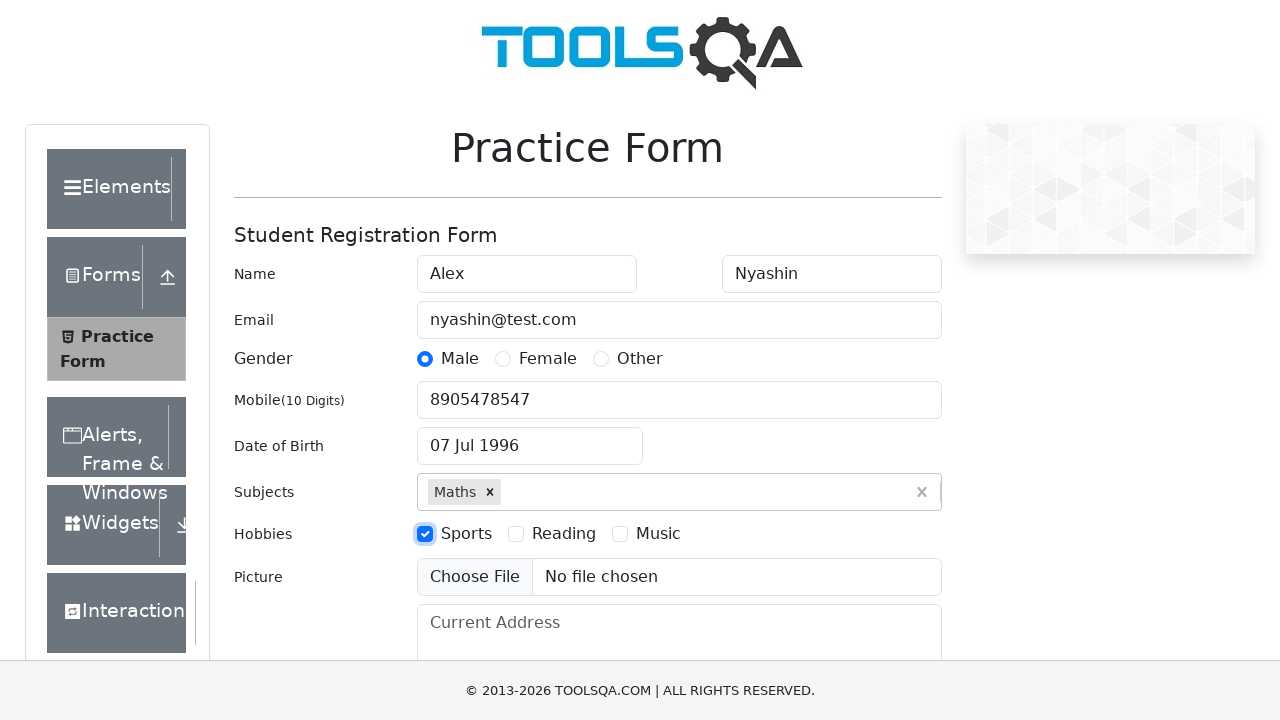

Filled current address field with 'Moscow' on #currentAddress
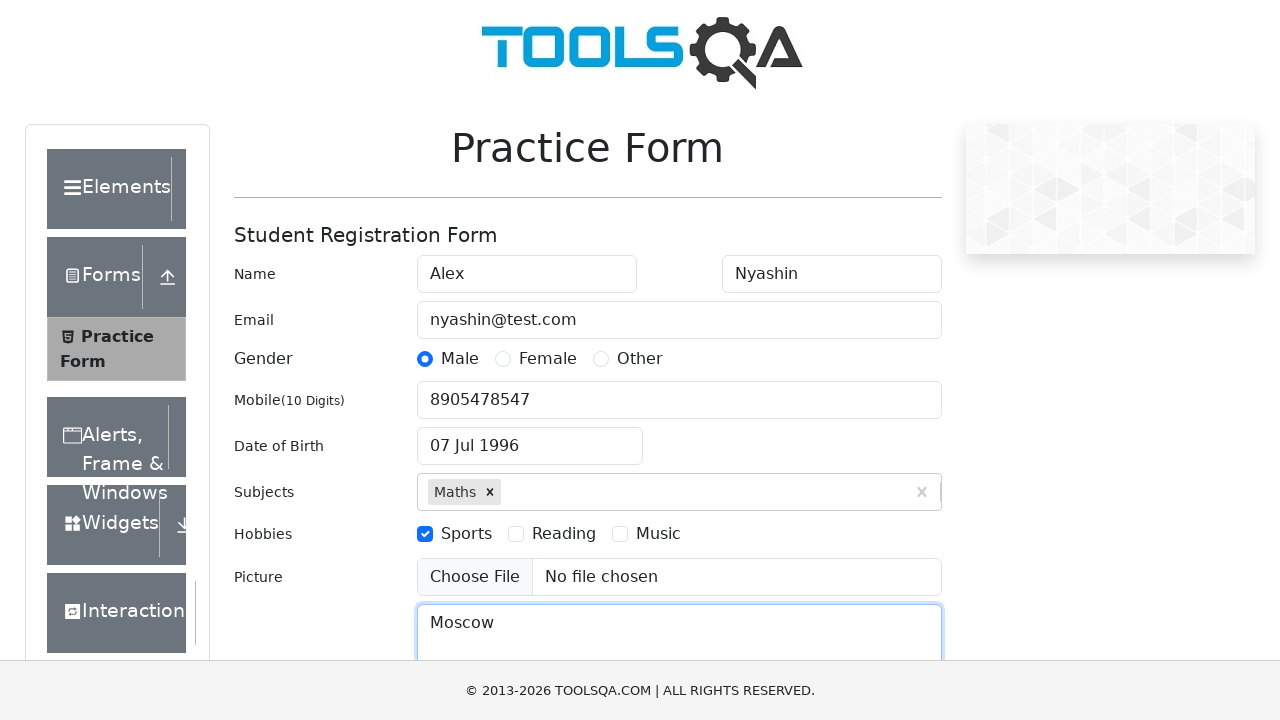

Clicked state dropdown to open options at (527, 437) on #state
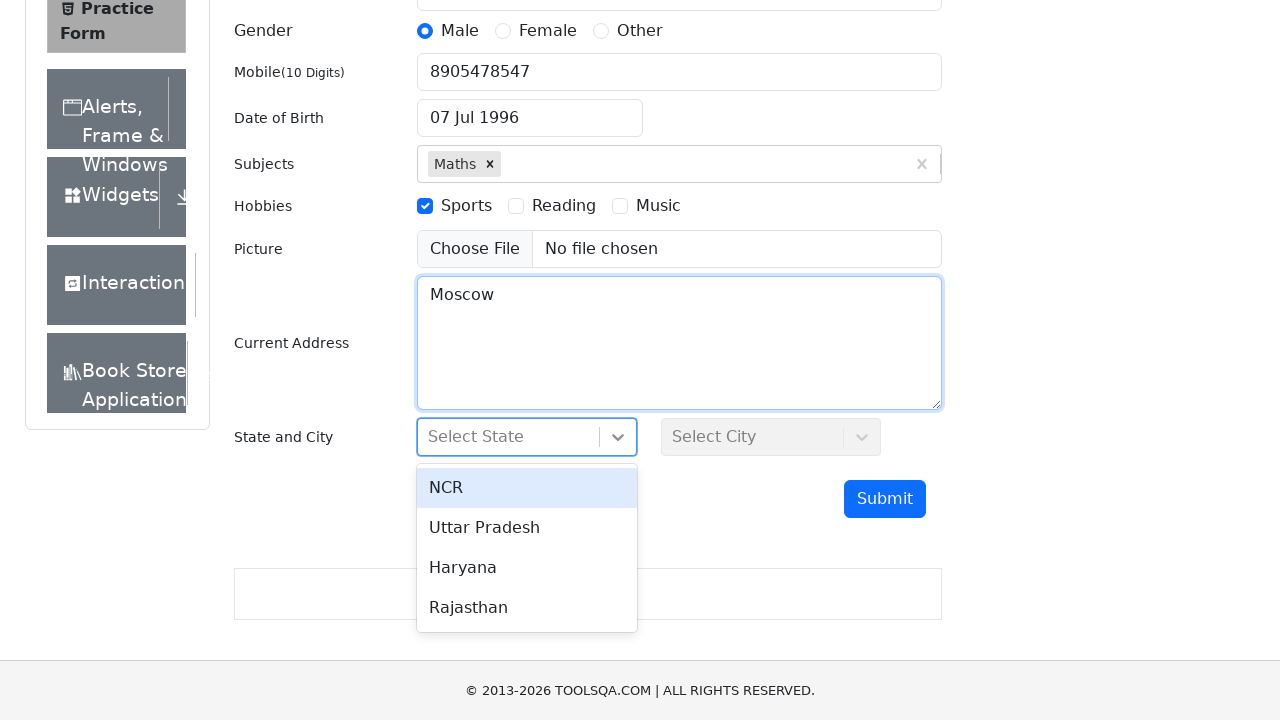

Selected NCR state from dropdown at (527, 488) on #react-select-3-option-0
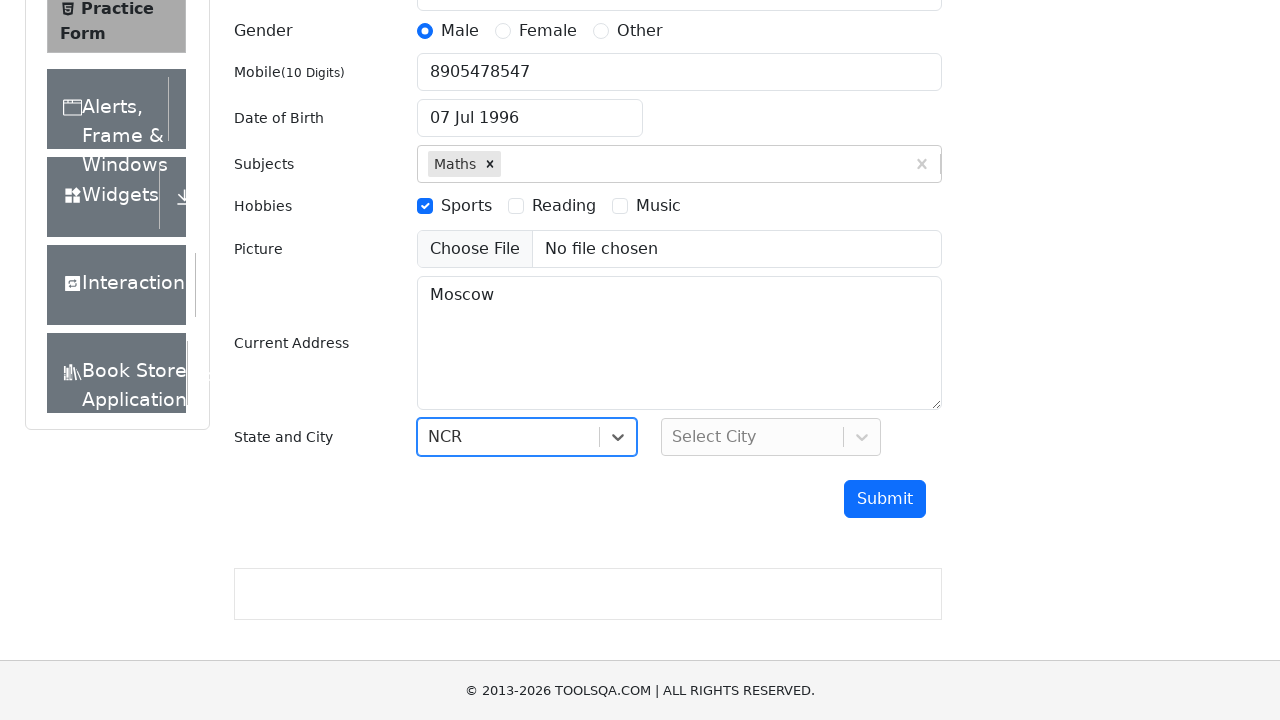

Clicked city dropdown to open options at (771, 437) on #city
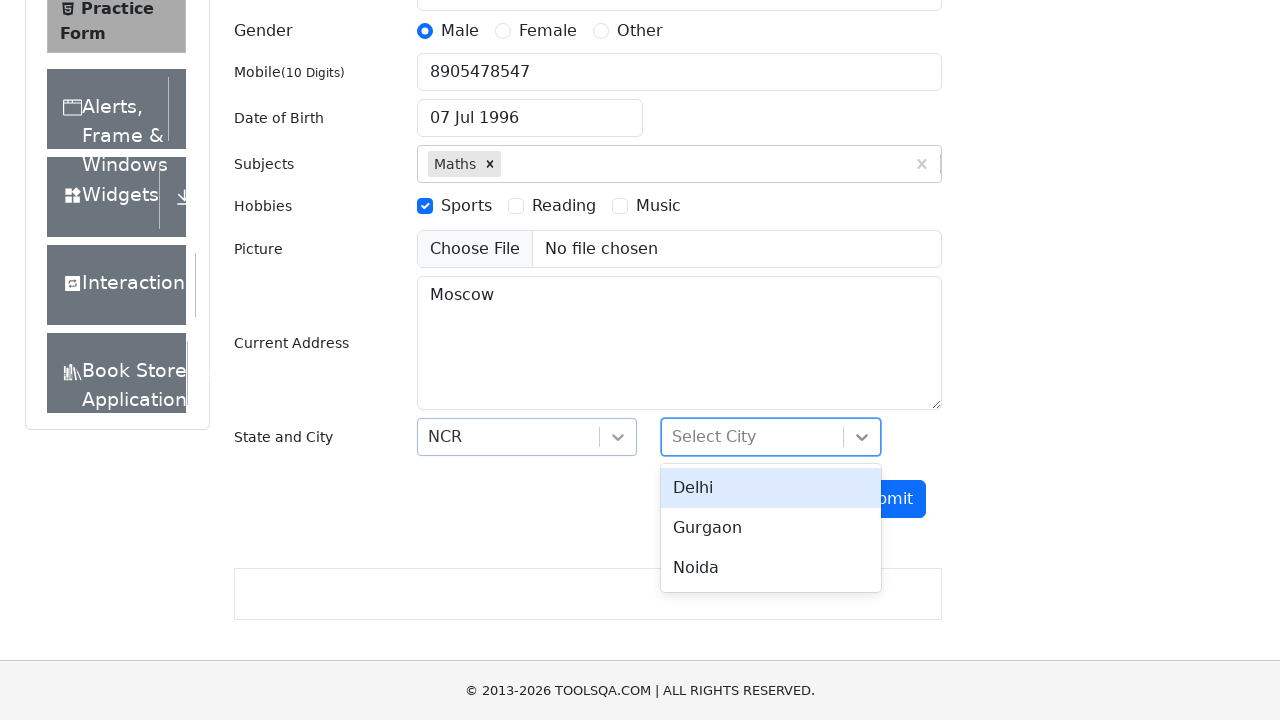

Selected Delhi city from dropdown at (771, 488) on #react-select-4-option-0
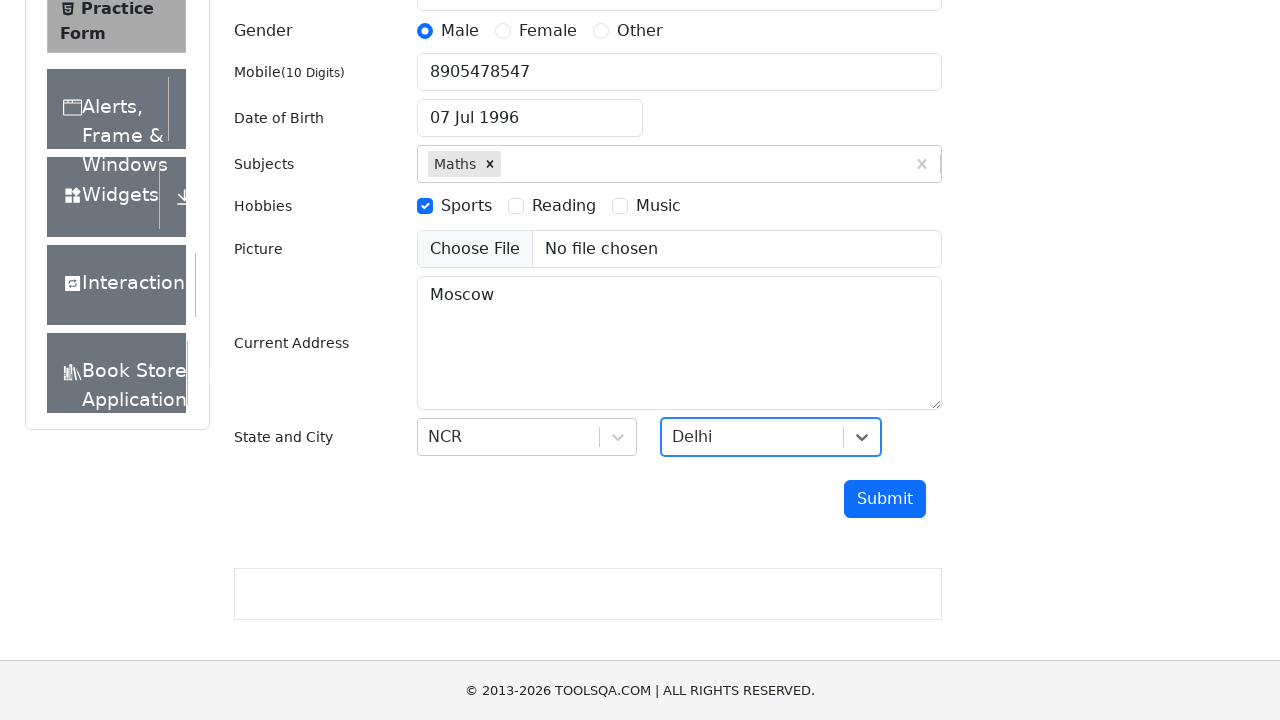

Clicked submit button to submit the form at (885, 499) on #submit
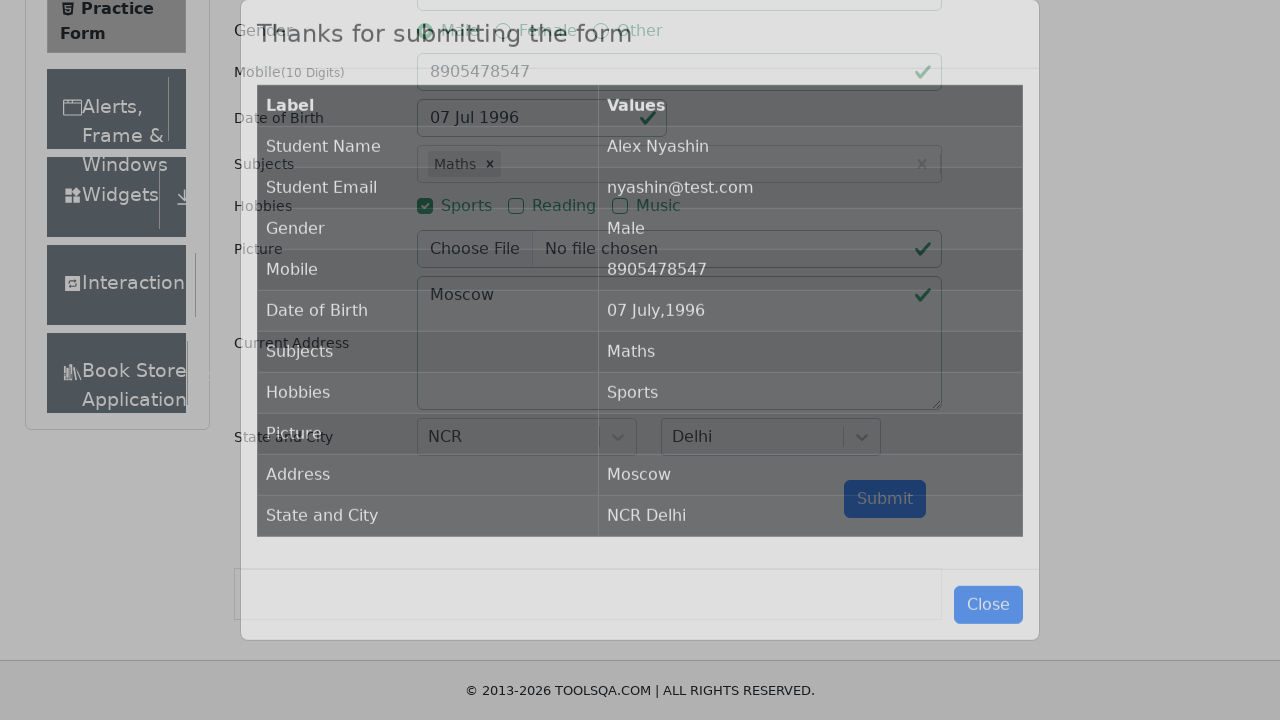

Verified submission modal appeared with success confirmation
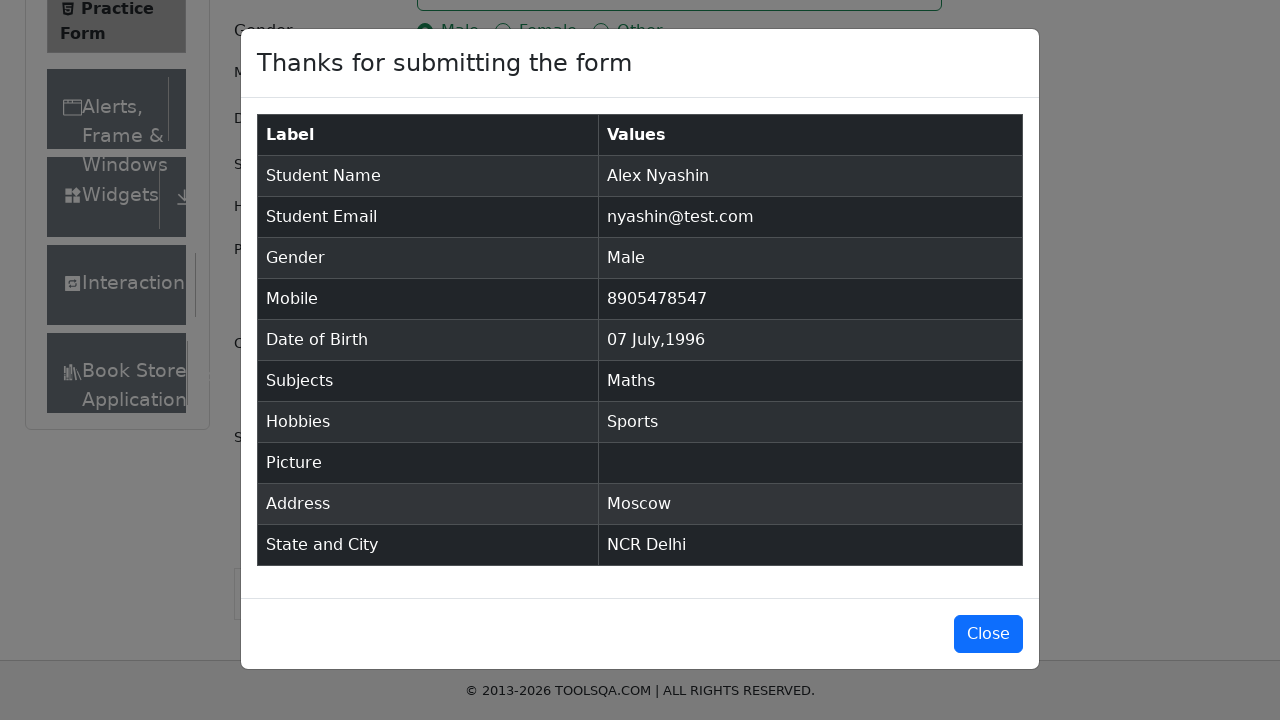

Verified submitted data table is displayed with all entered information
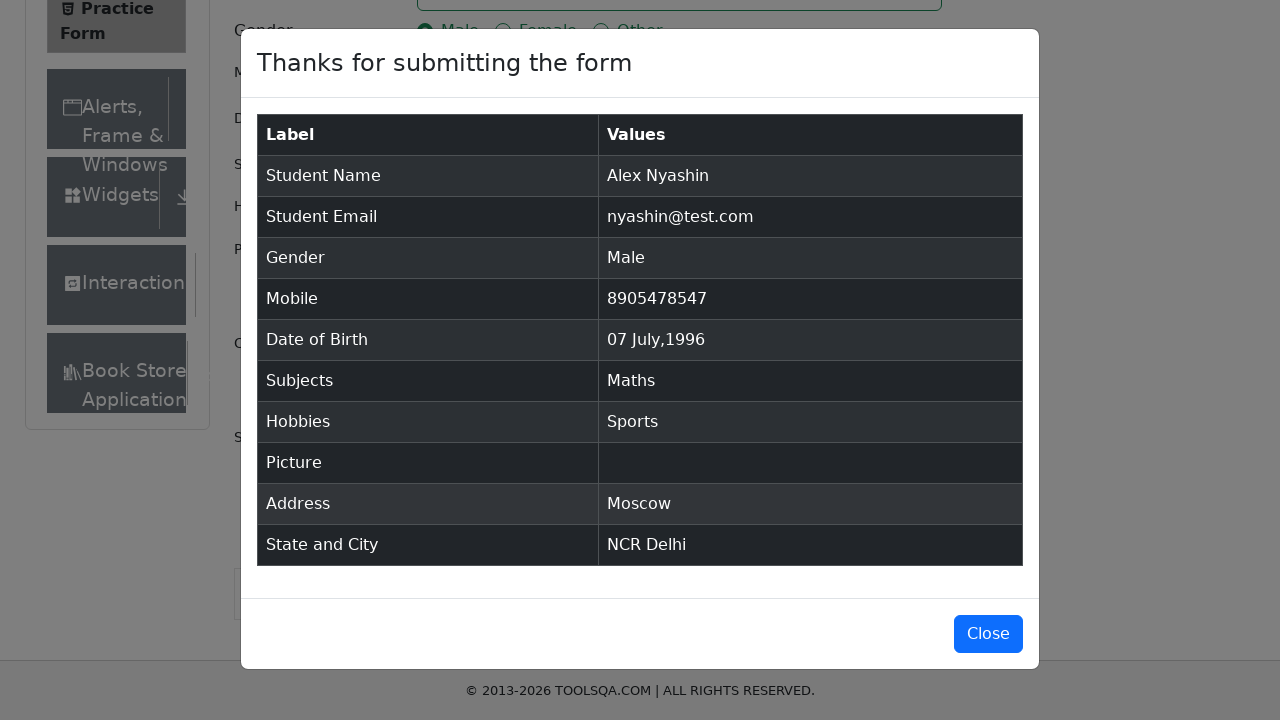

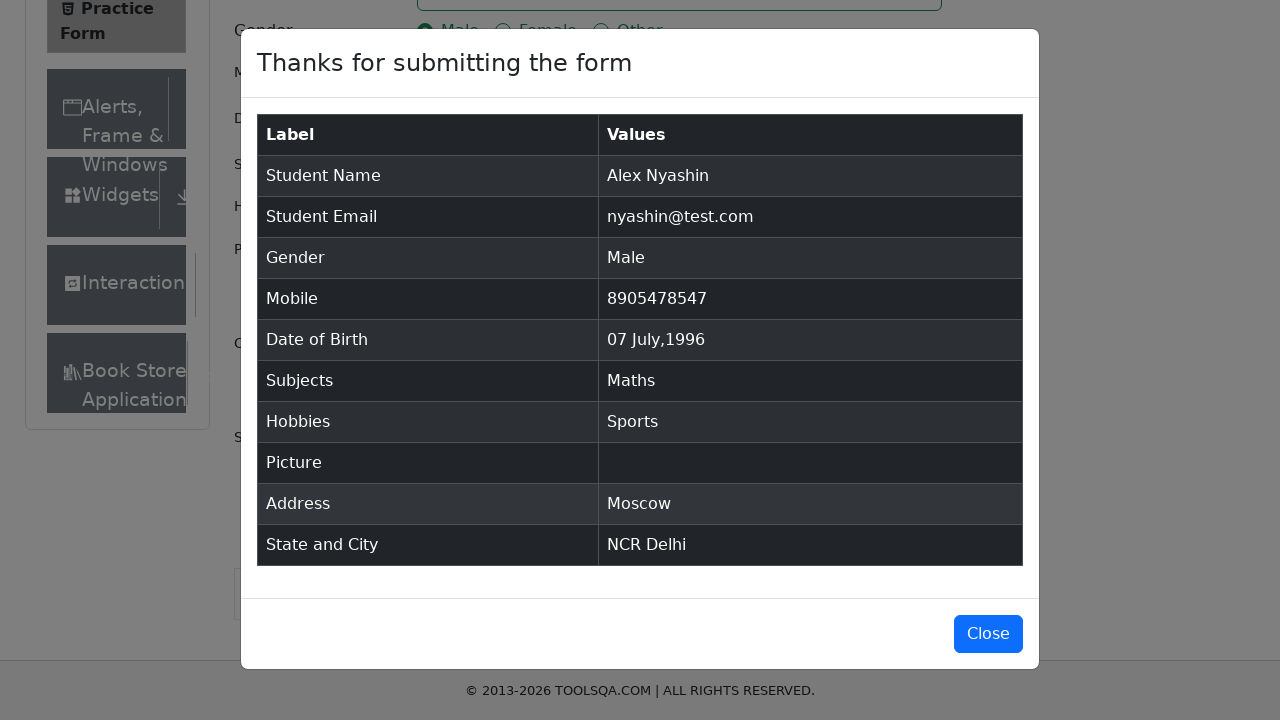